Tests DemoQA buttons page by performing double-click, right-click, and regular click actions on different buttons and verifying the response messages

Starting URL: https://demoqa.com/

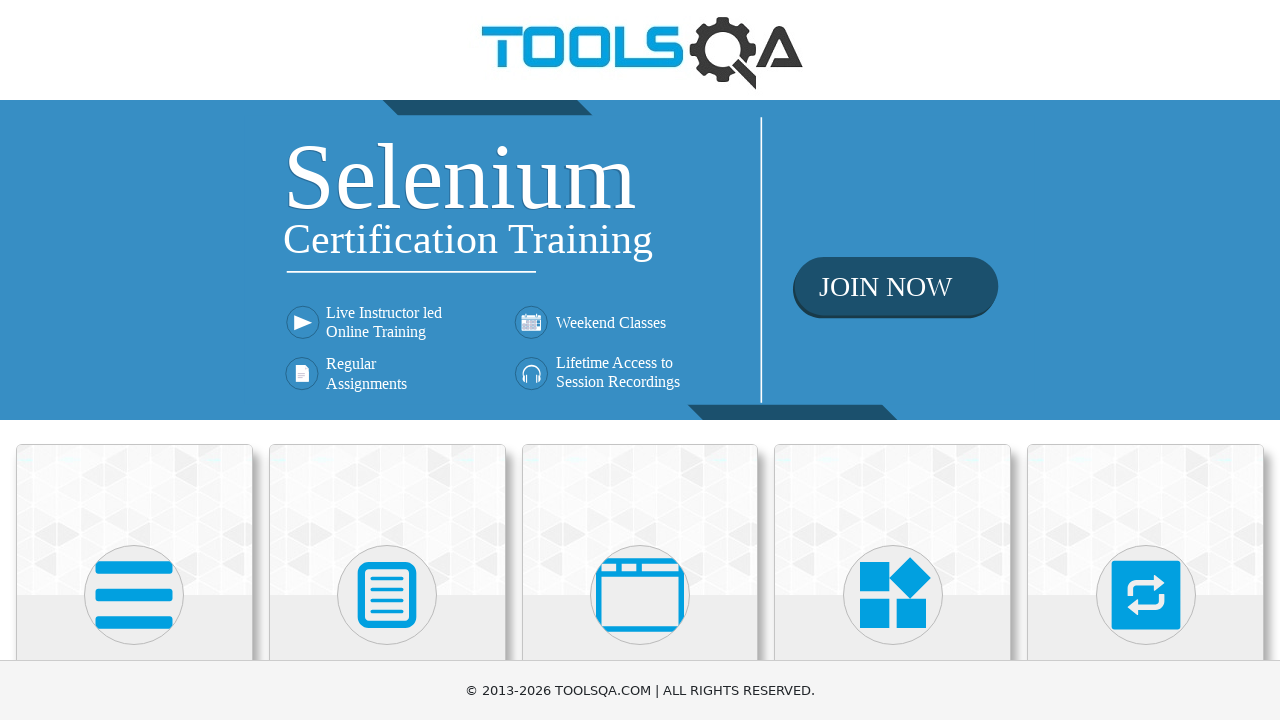

Clicked on Elements card at (134, 360) on xpath=//h5[text()='Elements']
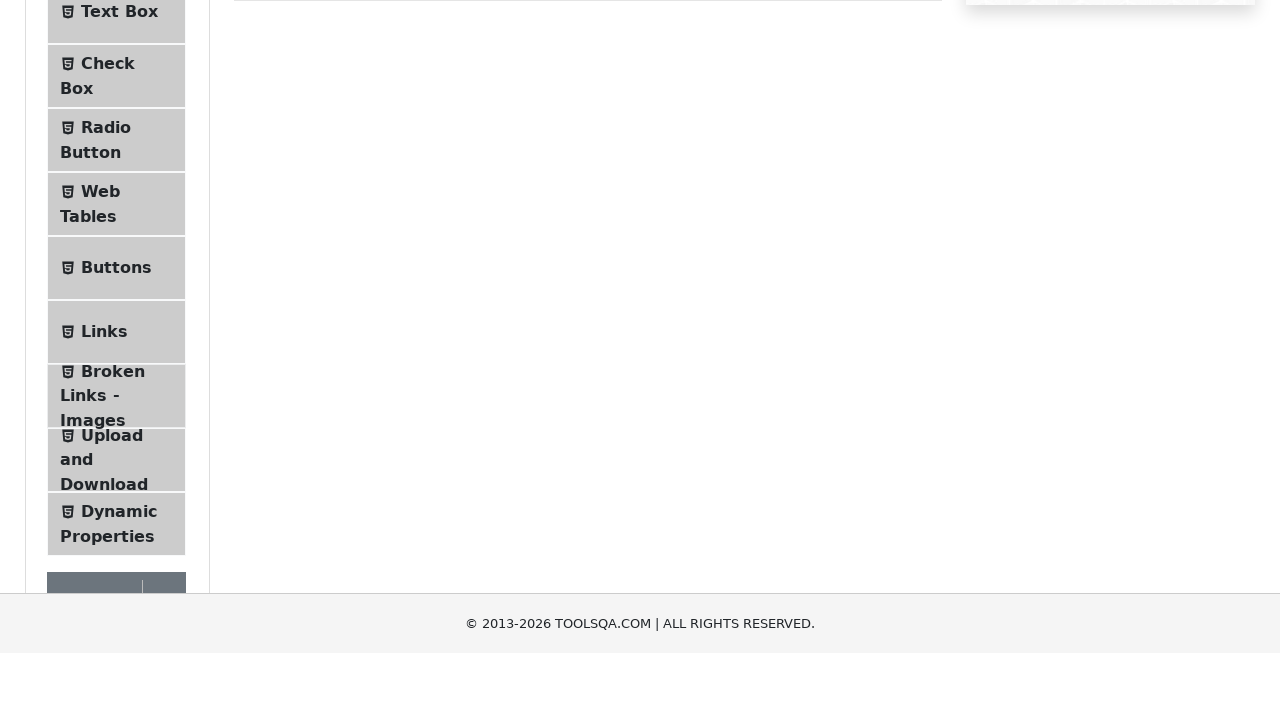

Clicked on Buttons menu item at (116, 517) on xpath=//li[@id='item-4']
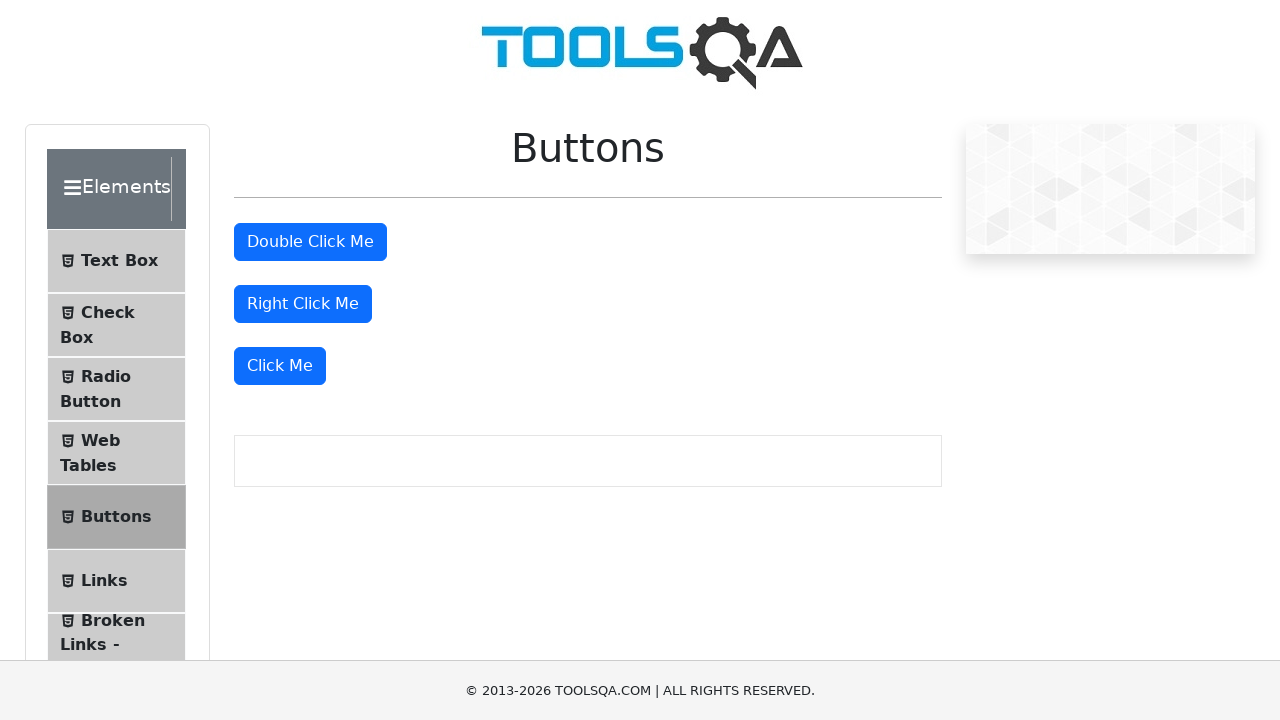

Double-clicked on doubleClickBtn button at (310, 242) on xpath=//button[@id='doubleClickBtn']
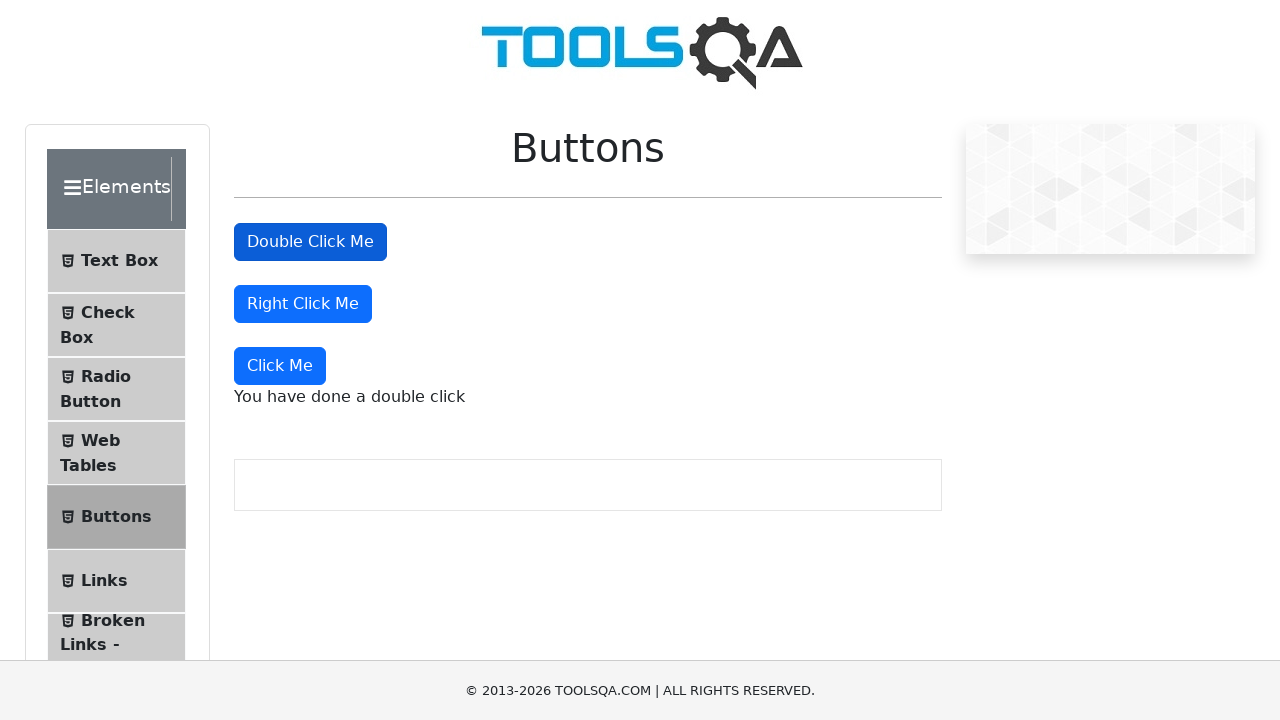

Right-clicked on rightClickBtn button at (303, 304) on //button[@id='rightClickBtn']
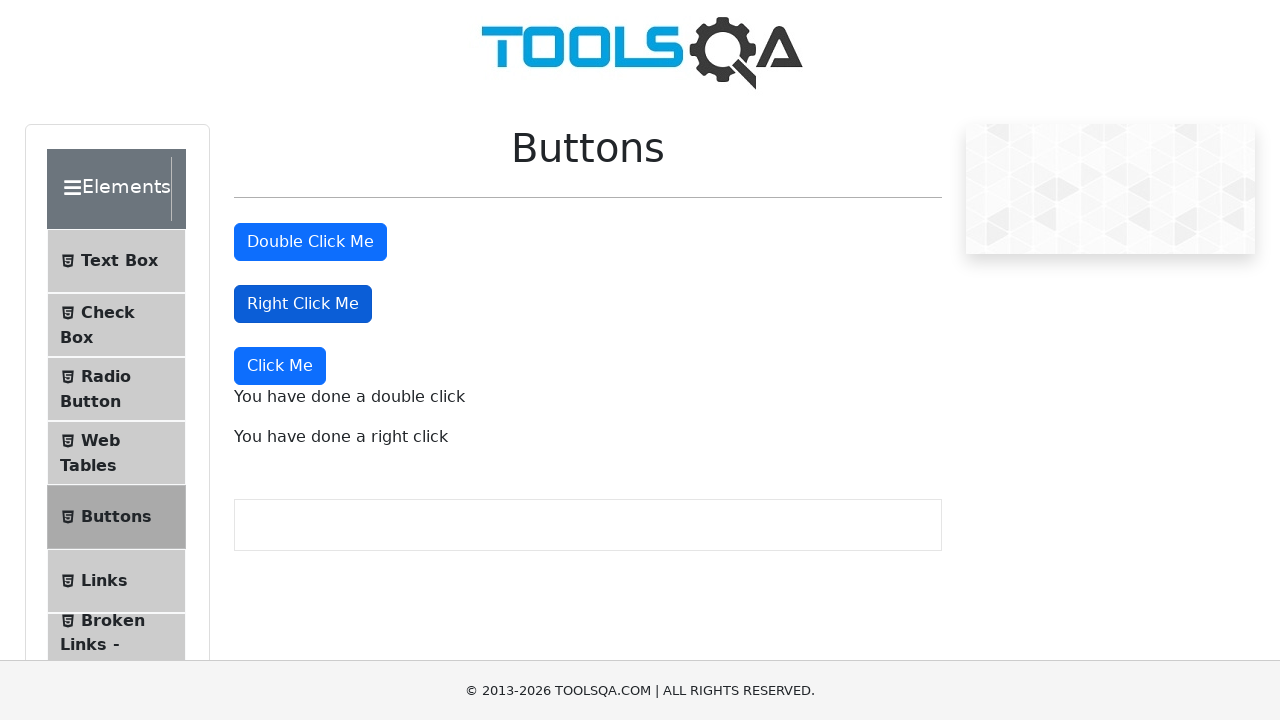

Clicked on 'Click Me' button at (280, 366) on xpath=//button[text() = 'Click Me']
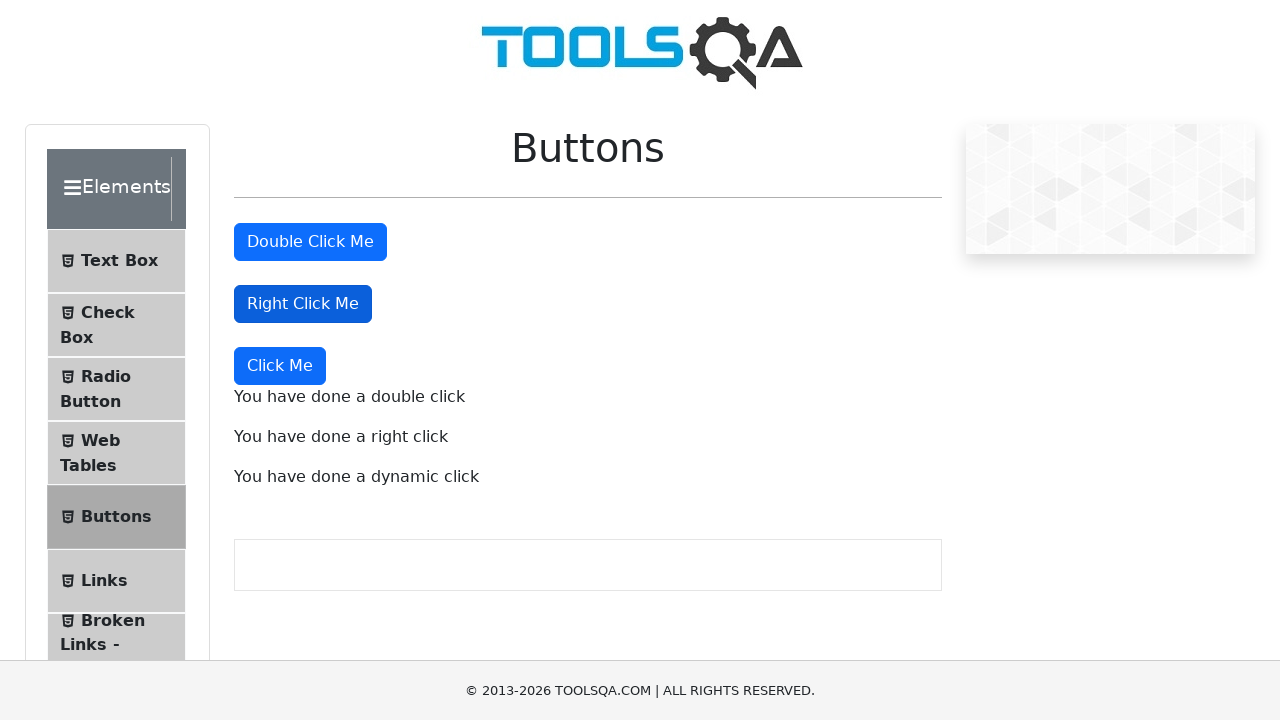

Result messages appeared on the page
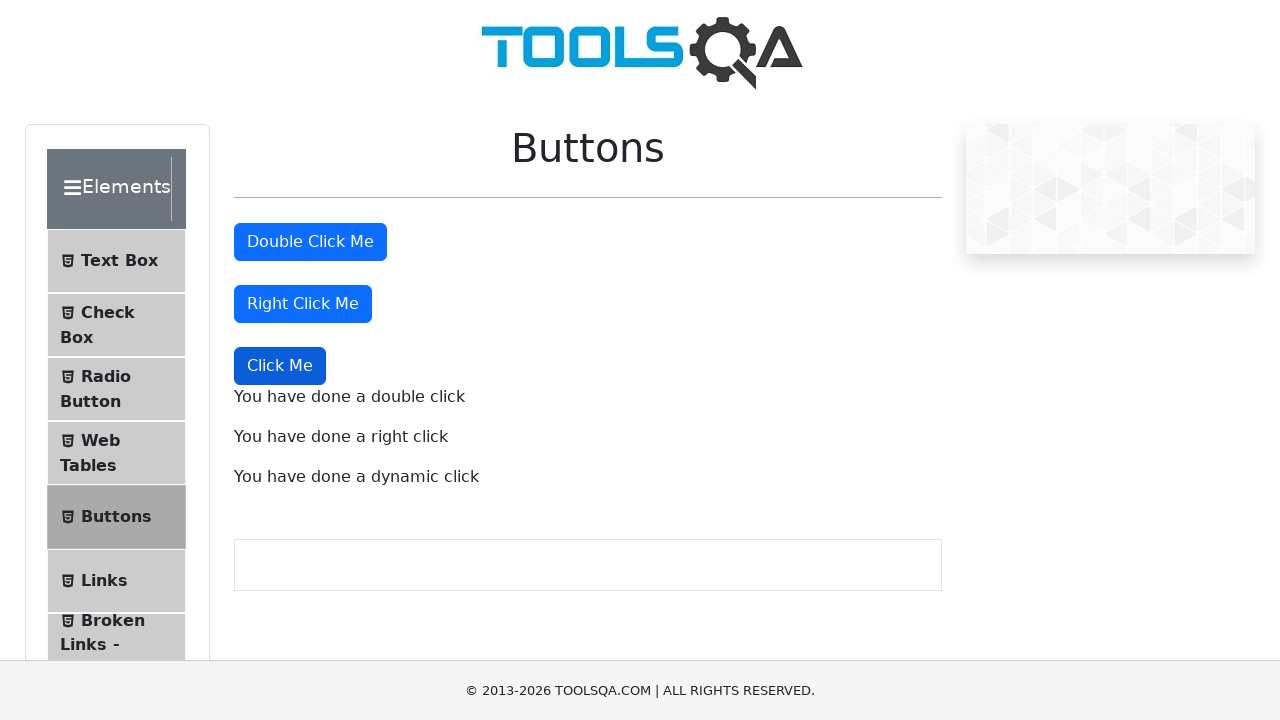

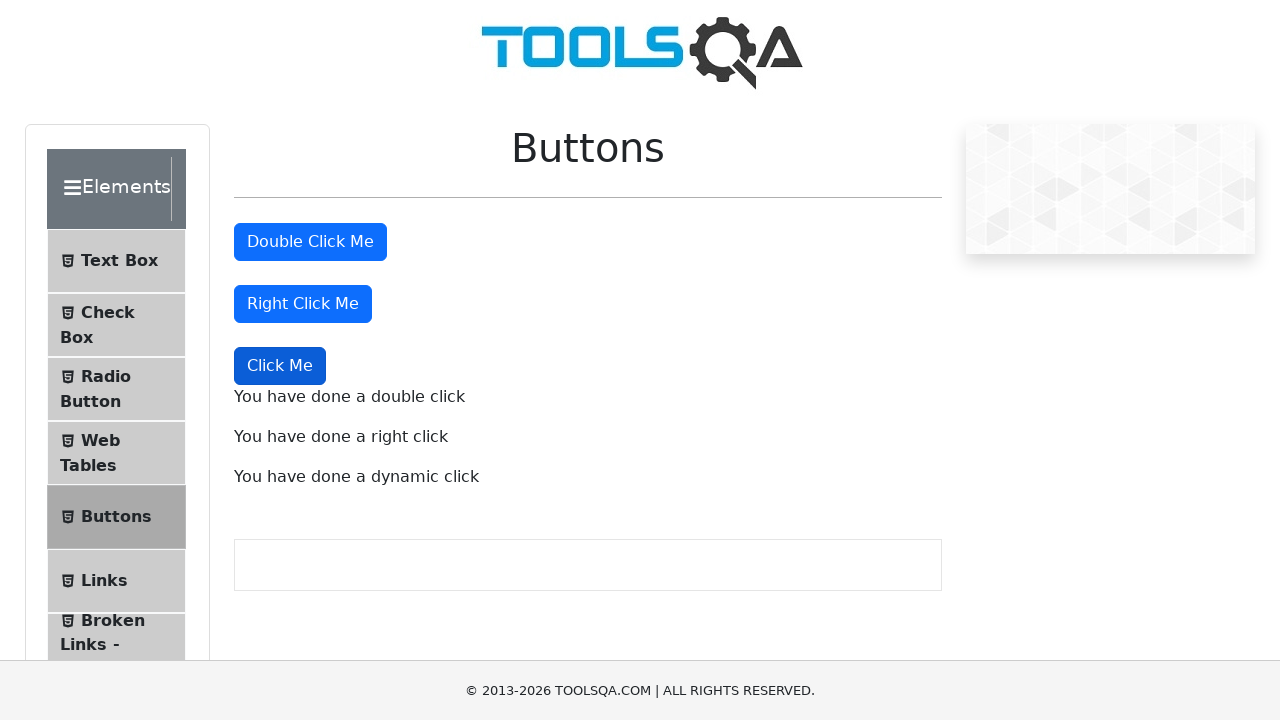